Tests keyboard key press detection by sending various keys (BACKSPACE, SPACE, ENTER) and verifying the displayed result

Starting URL: https://the-internet.herokuapp.com/key_presses

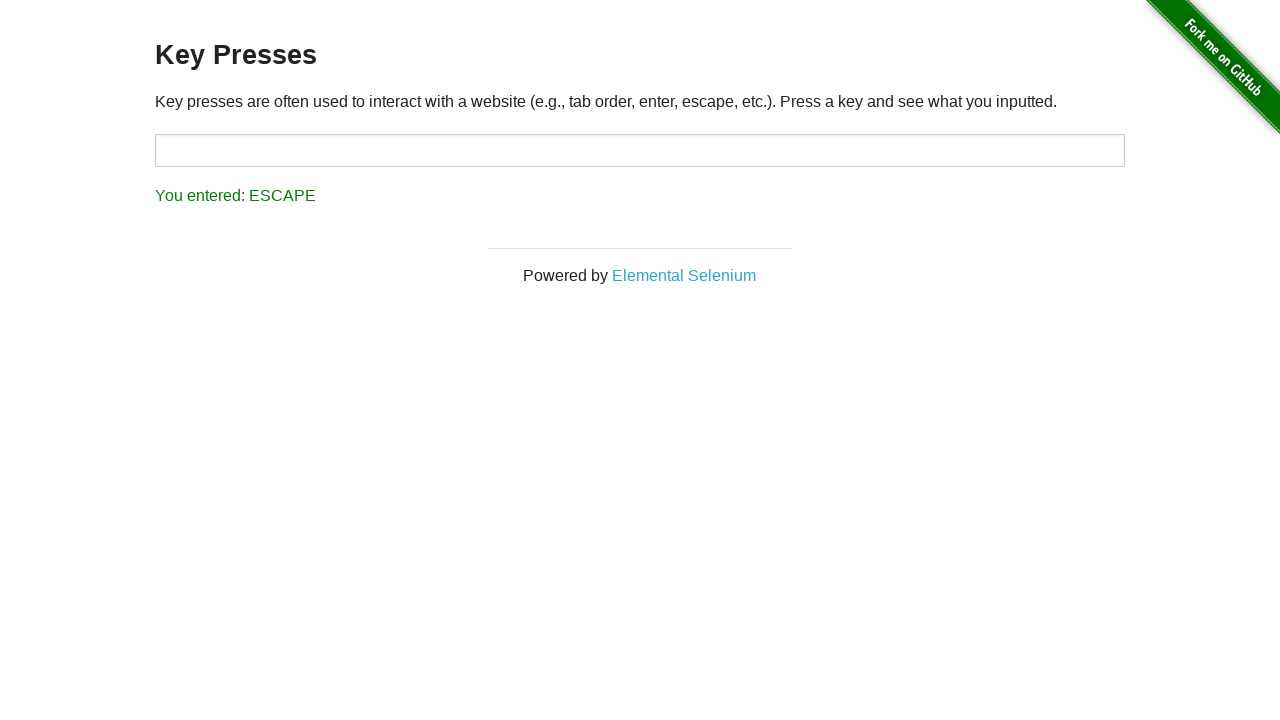

Pressed BACKSPACE key
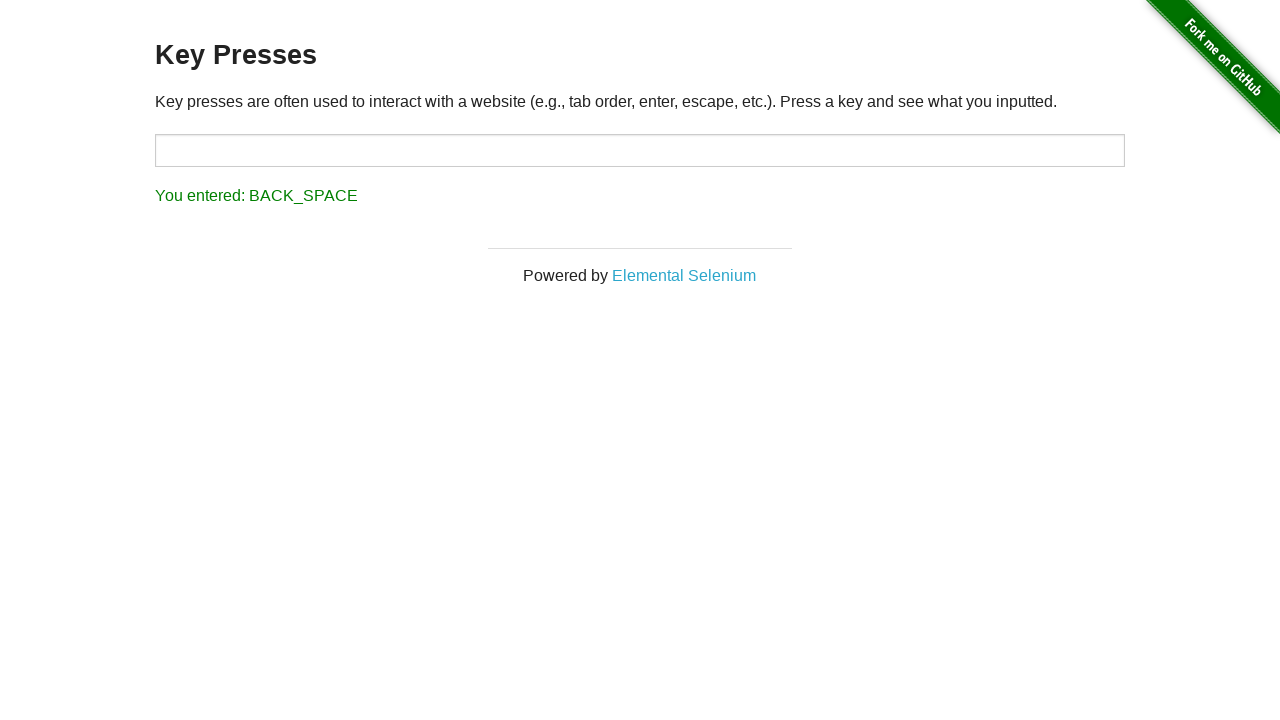

Waited for result element to be displayed after BACKSPACE
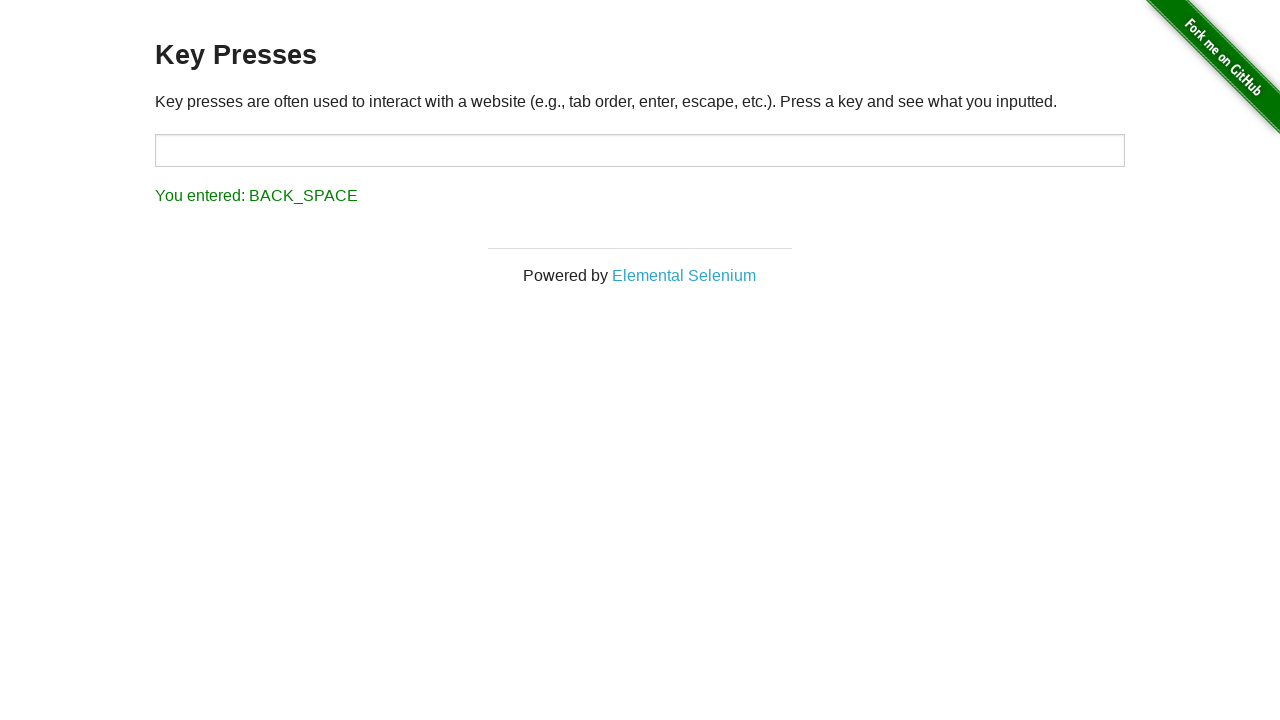

Pressed SPACE key
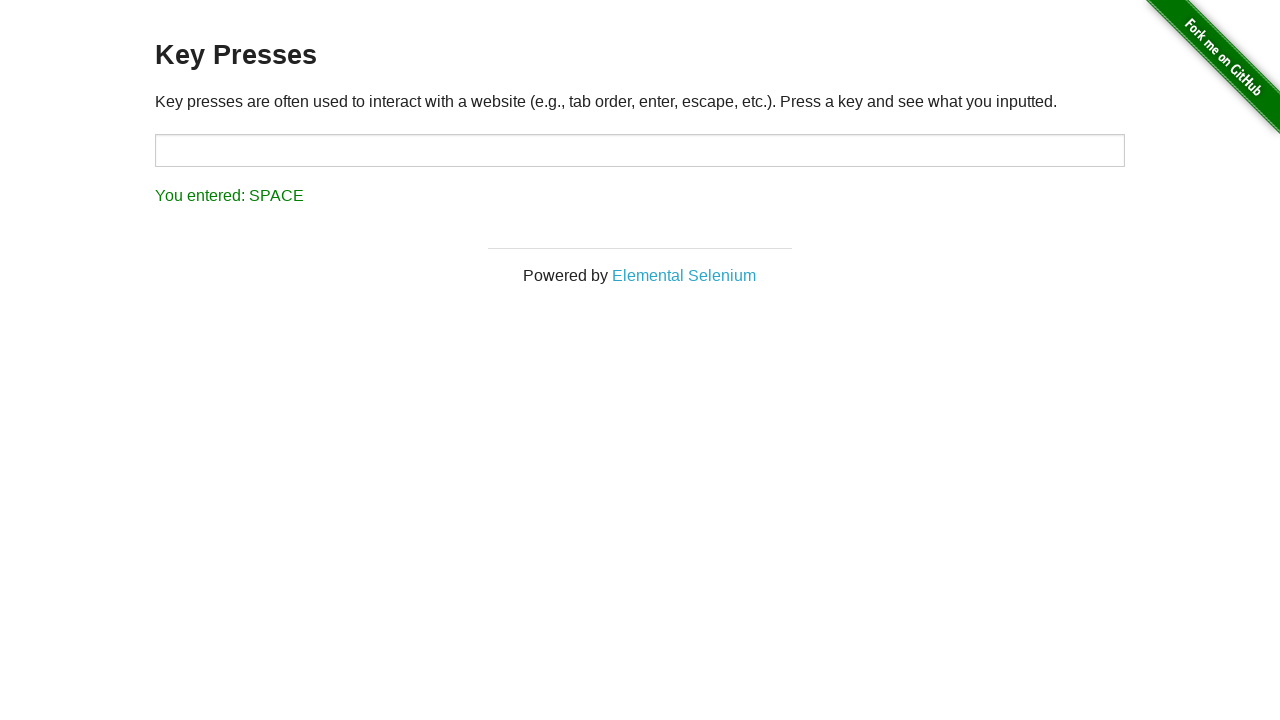

Waited 2 seconds for result to update after SPACE key
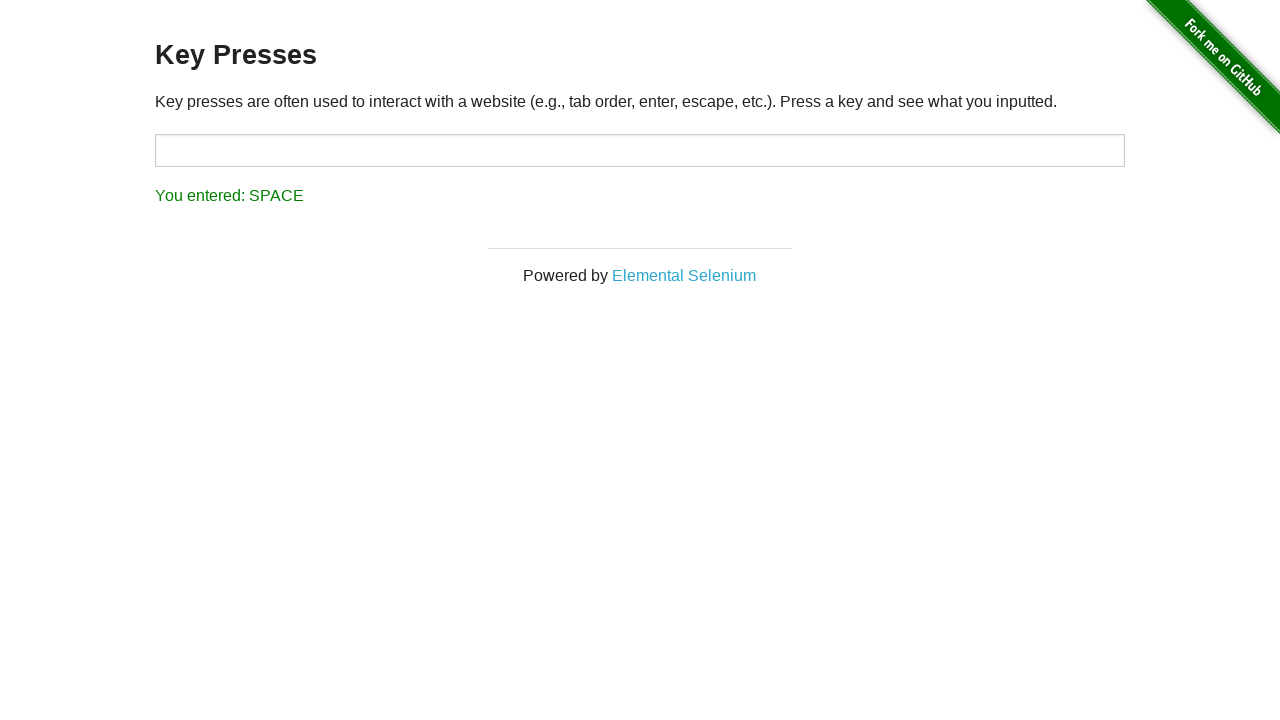

Pressed ENTER key
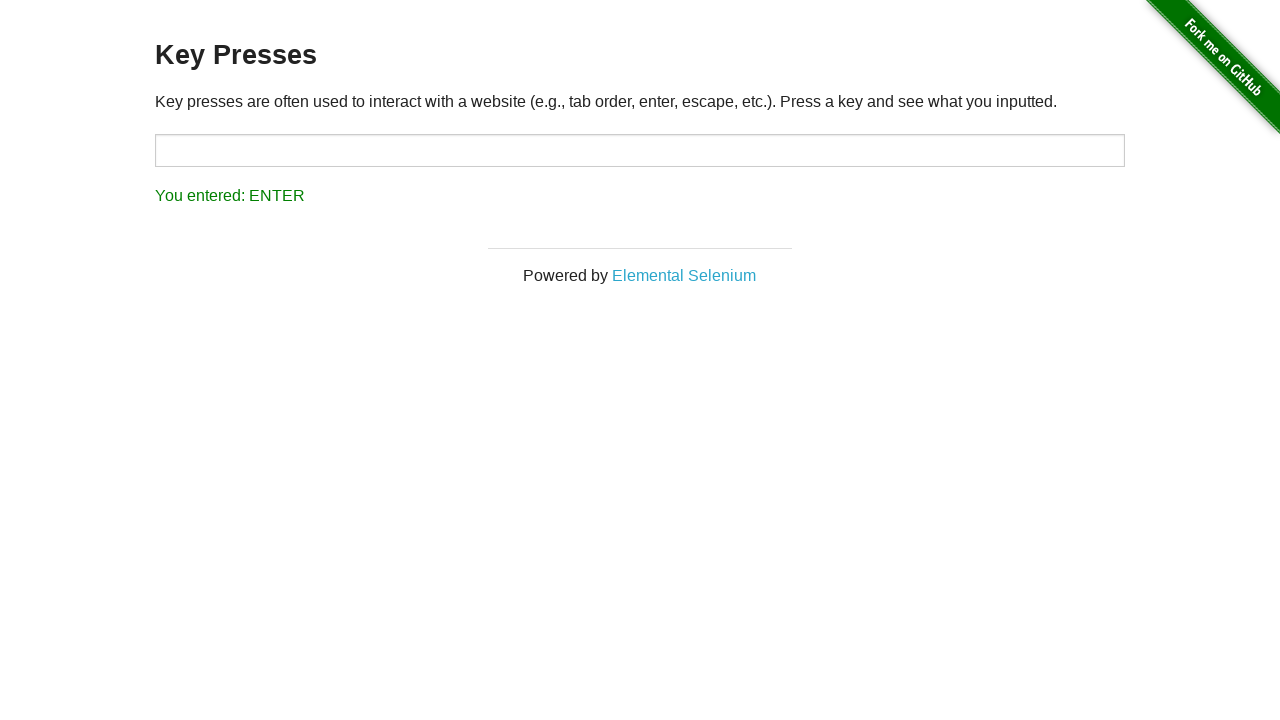

Waited 2 seconds for result to update after ENTER key
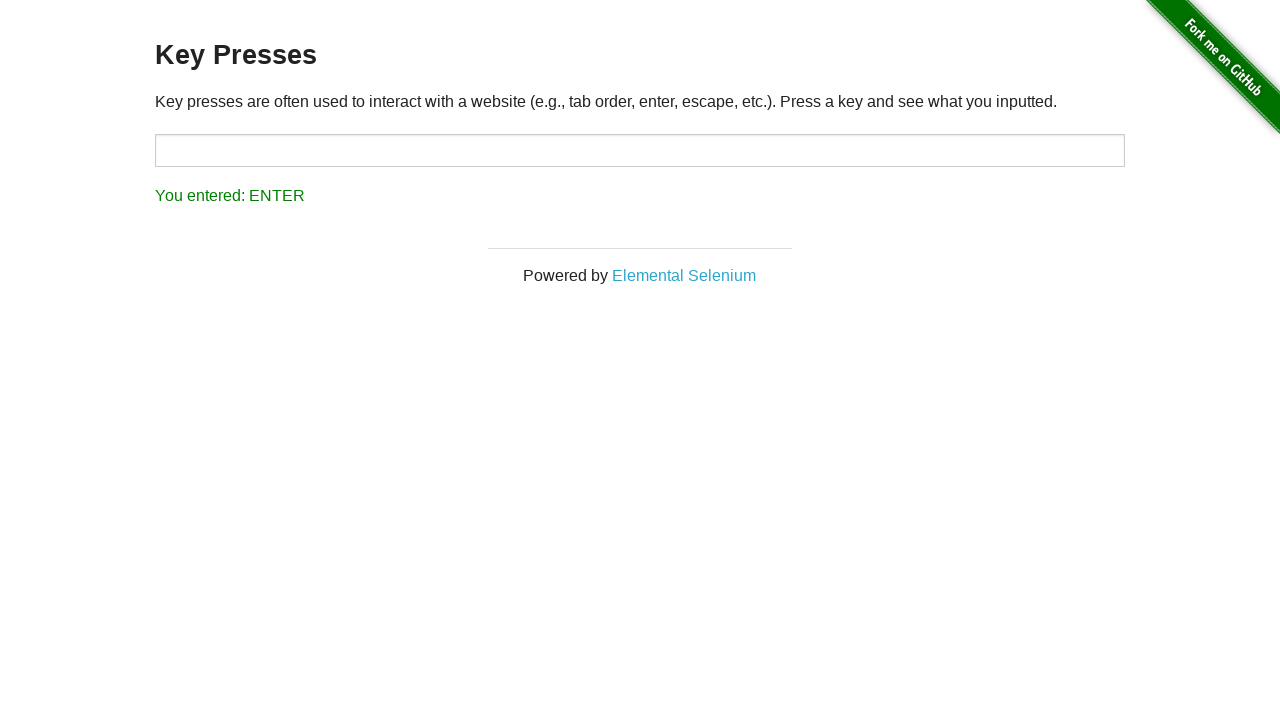

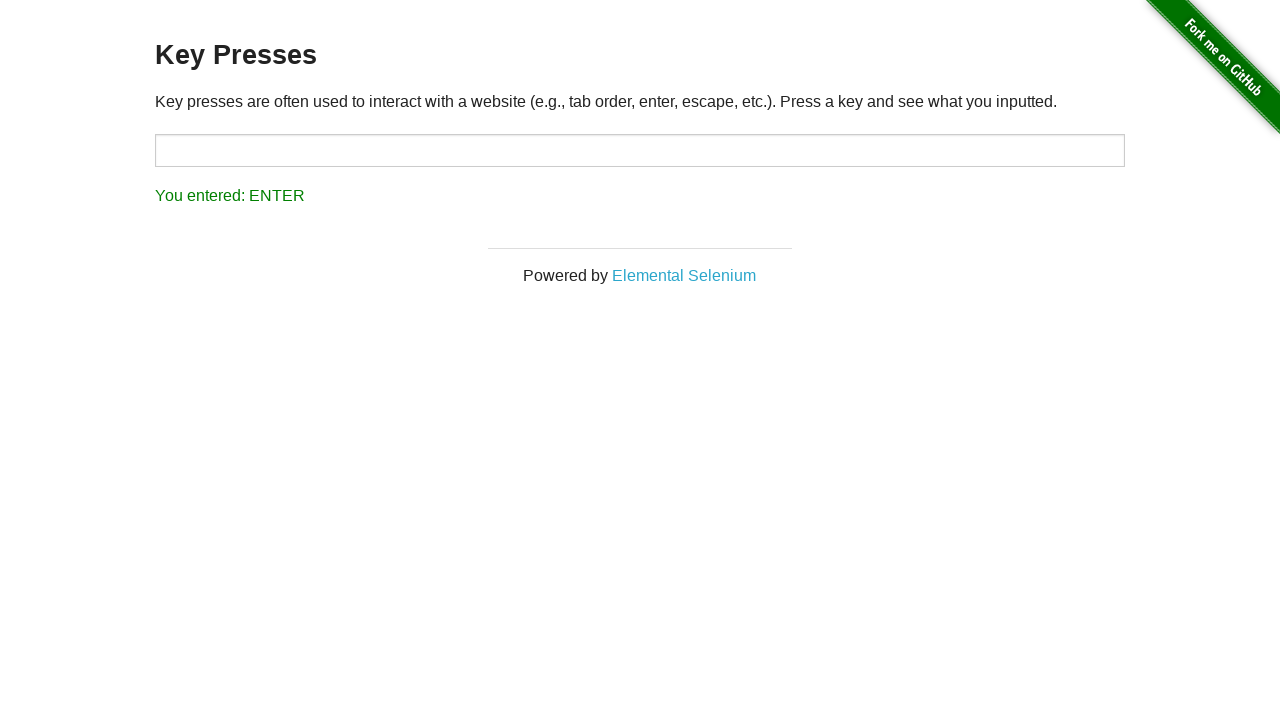